Tests file download functionality by clicking on a specific download link from a list of downloadable files

Starting URL: https://the-internet.herokuapp.com/download

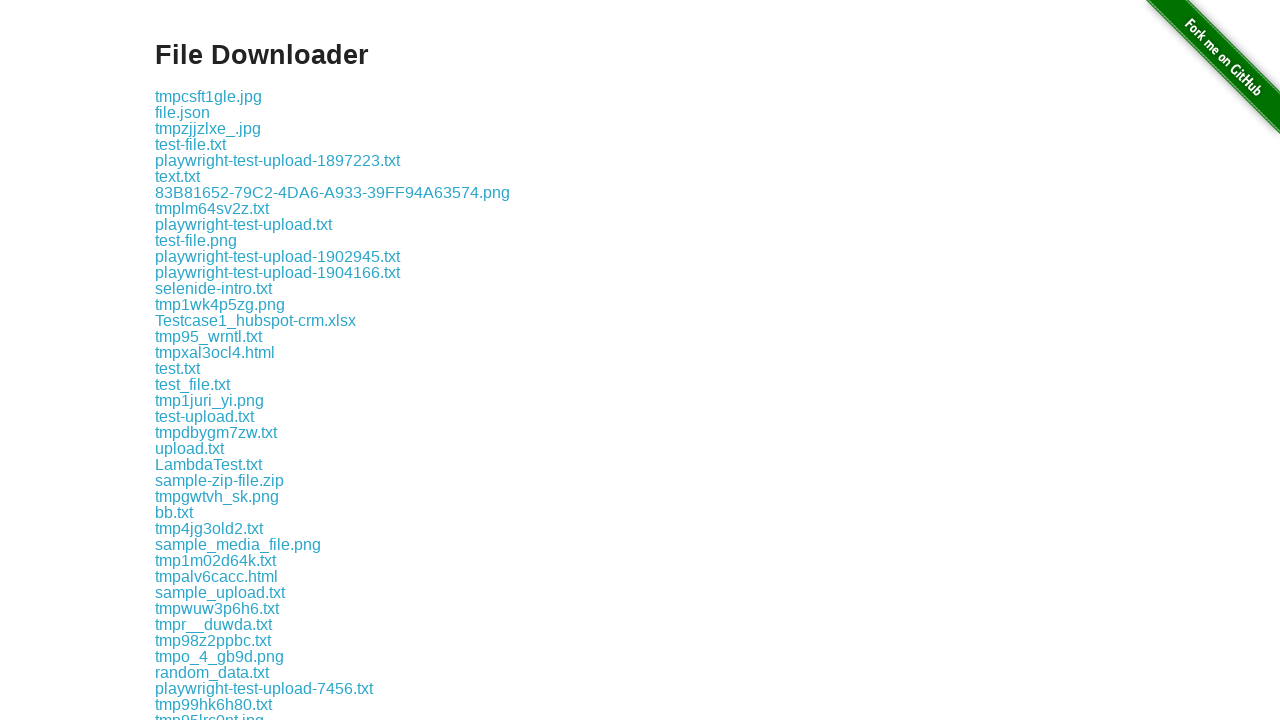

Clicked on the 19th download link from the list of downloadable files at (192, 384) on xpath=//div[@id="content"]/div/a[19]
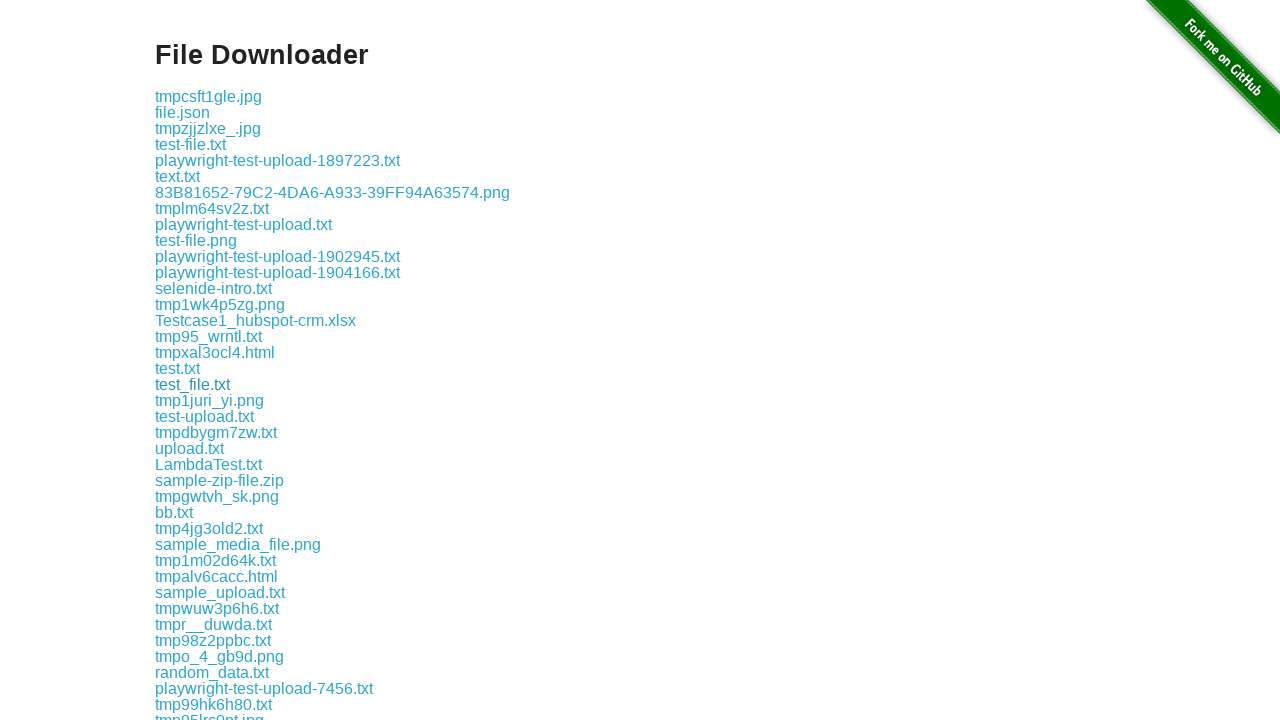

Waited 2 seconds for download to initiate
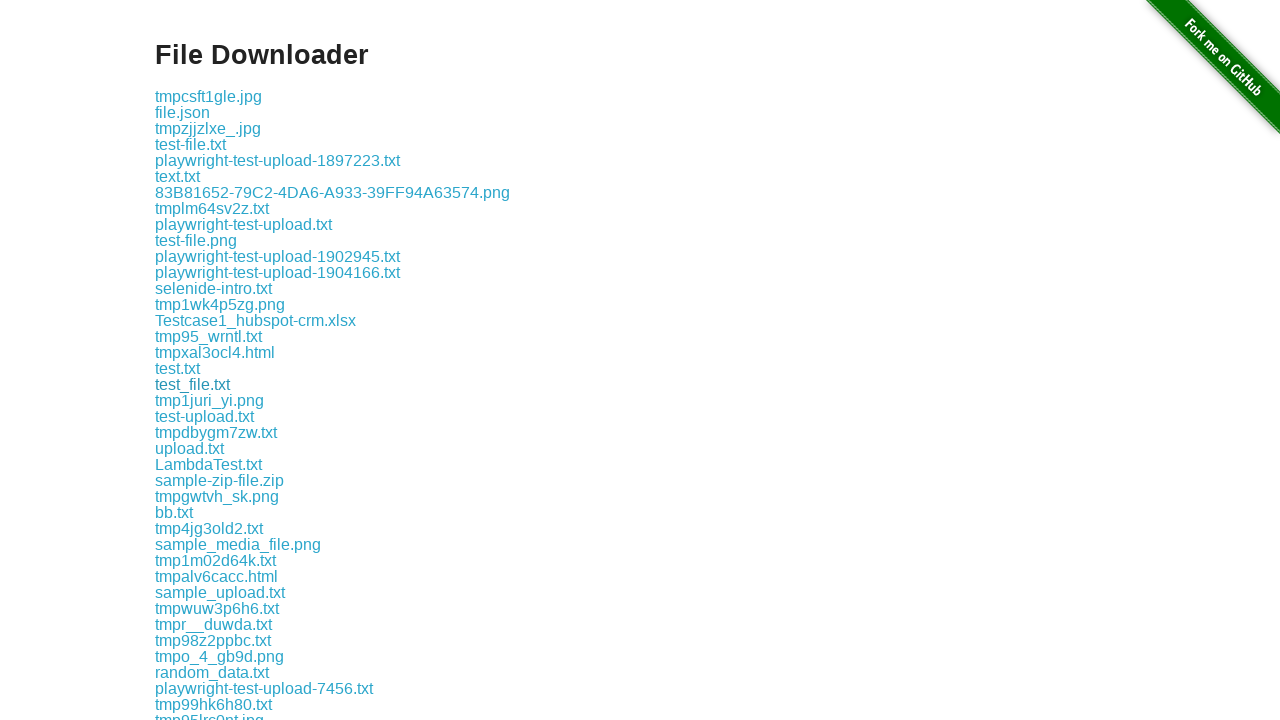

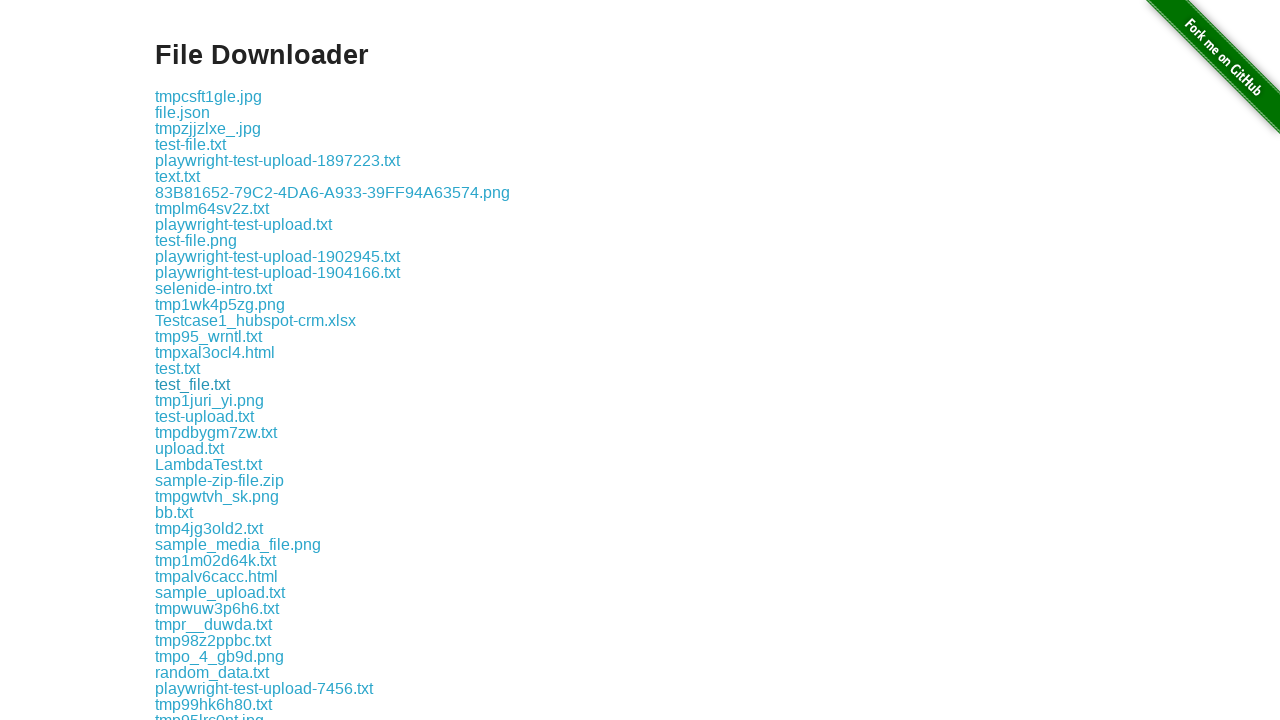